Tests that other controls are hidden when editing a todo item

Starting URL: https://demo.playwright.dev/todomvc

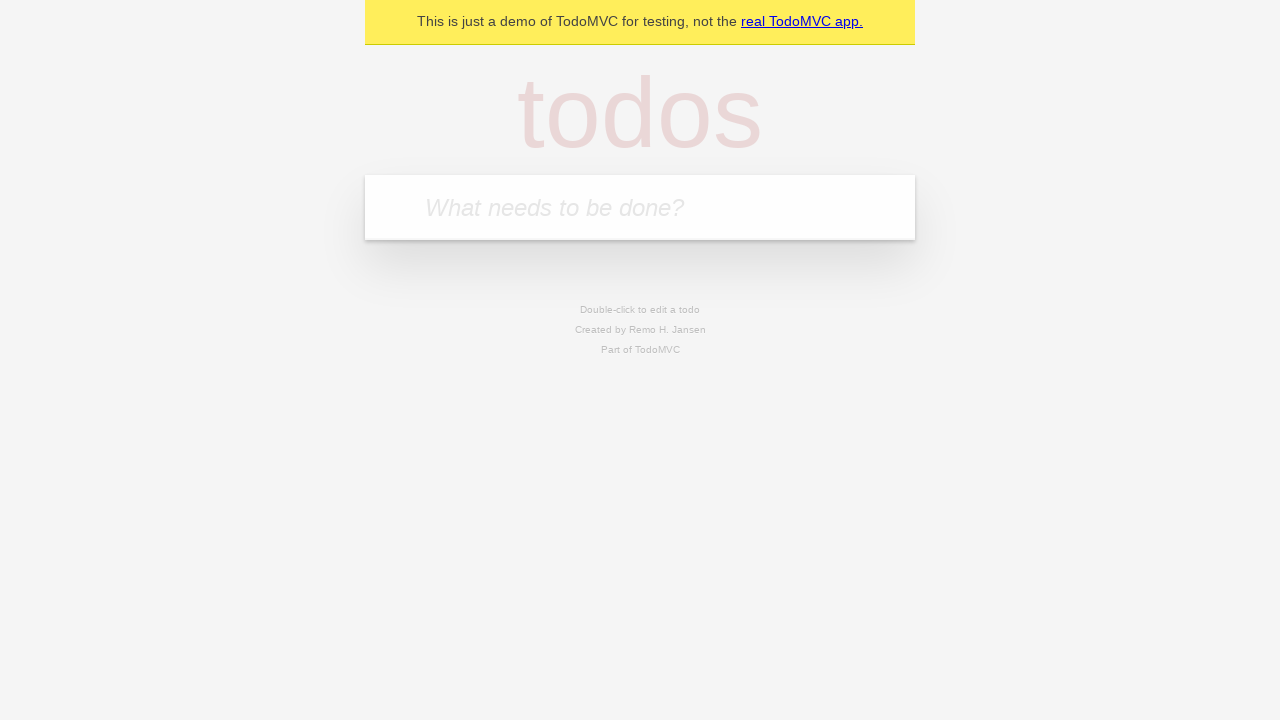

Located the 'What needs to be done?' input field
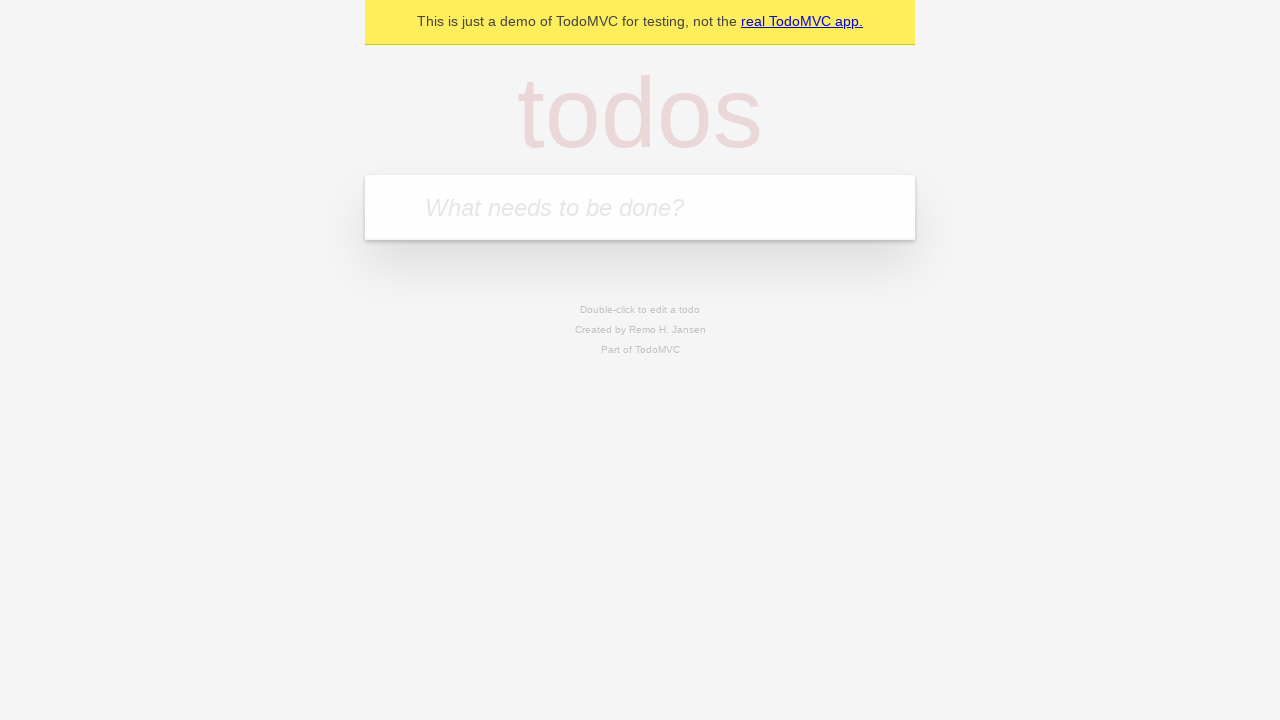

Filled todo input with 'buy some cheese' on internal:attr=[placeholder="What needs to be done?"i]
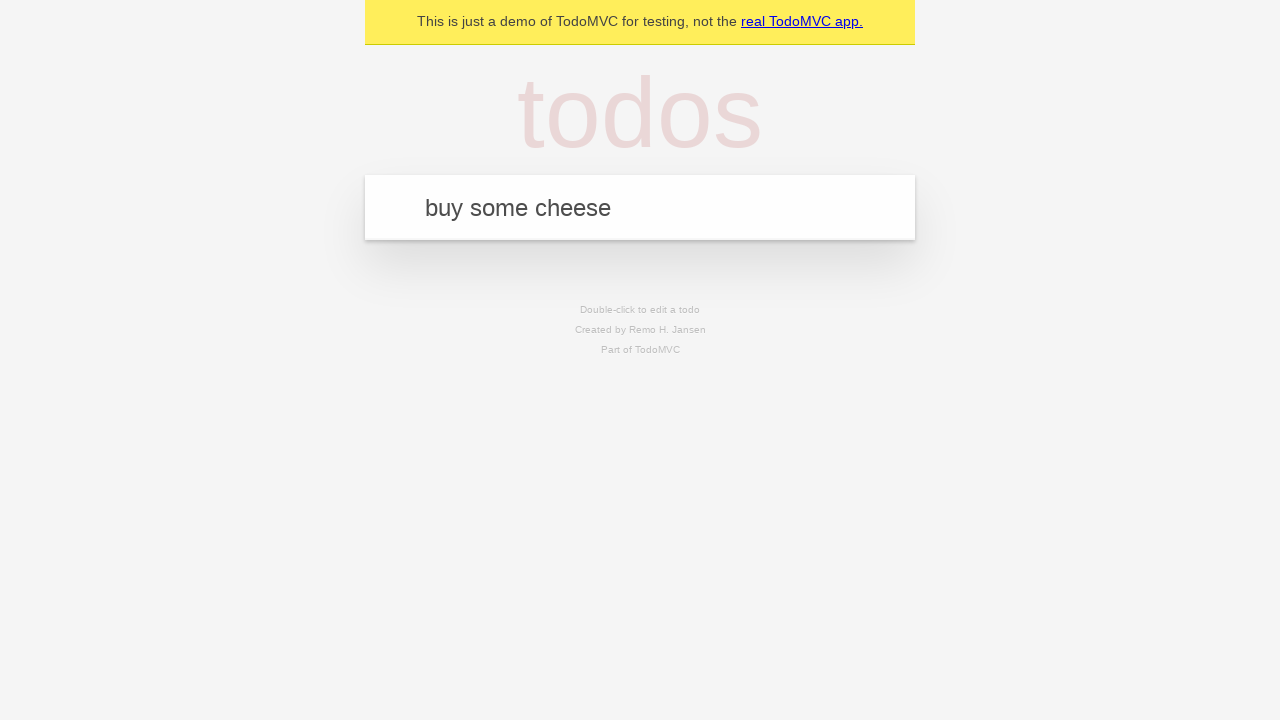

Pressed Enter to create todo 'buy some cheese' on internal:attr=[placeholder="What needs to be done?"i]
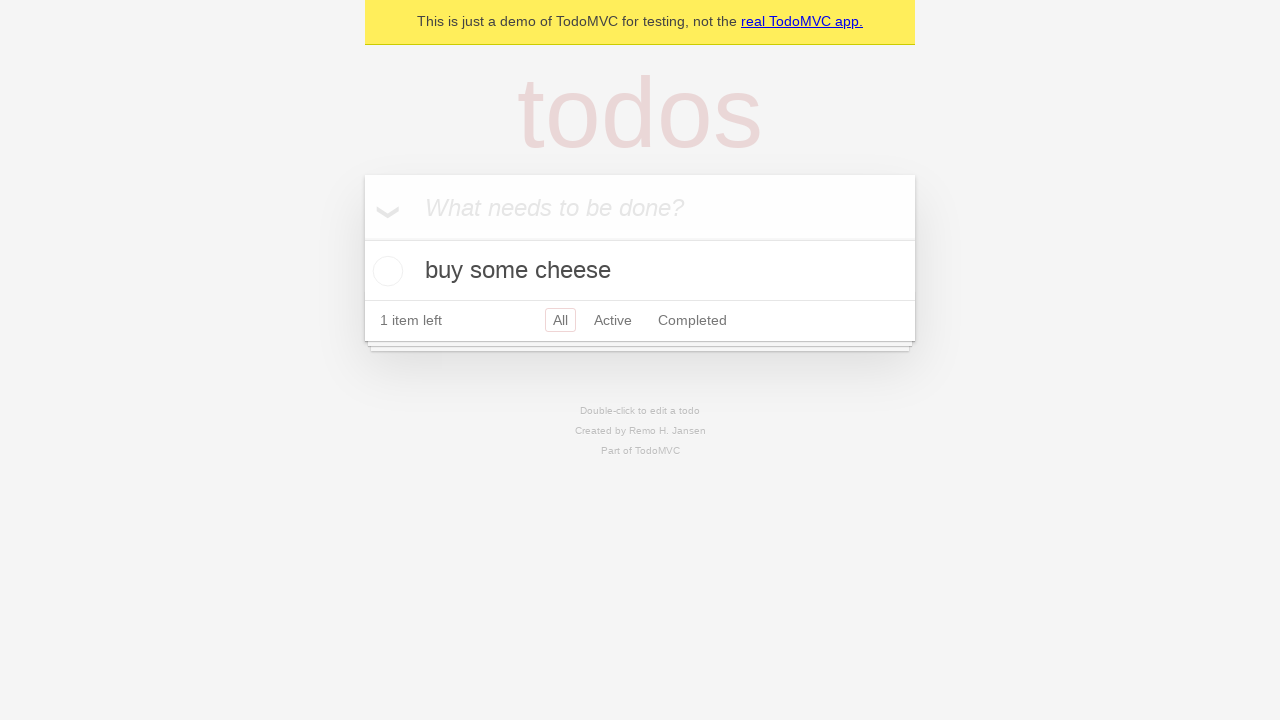

Filled todo input with 'feed the cat' on internal:attr=[placeholder="What needs to be done?"i]
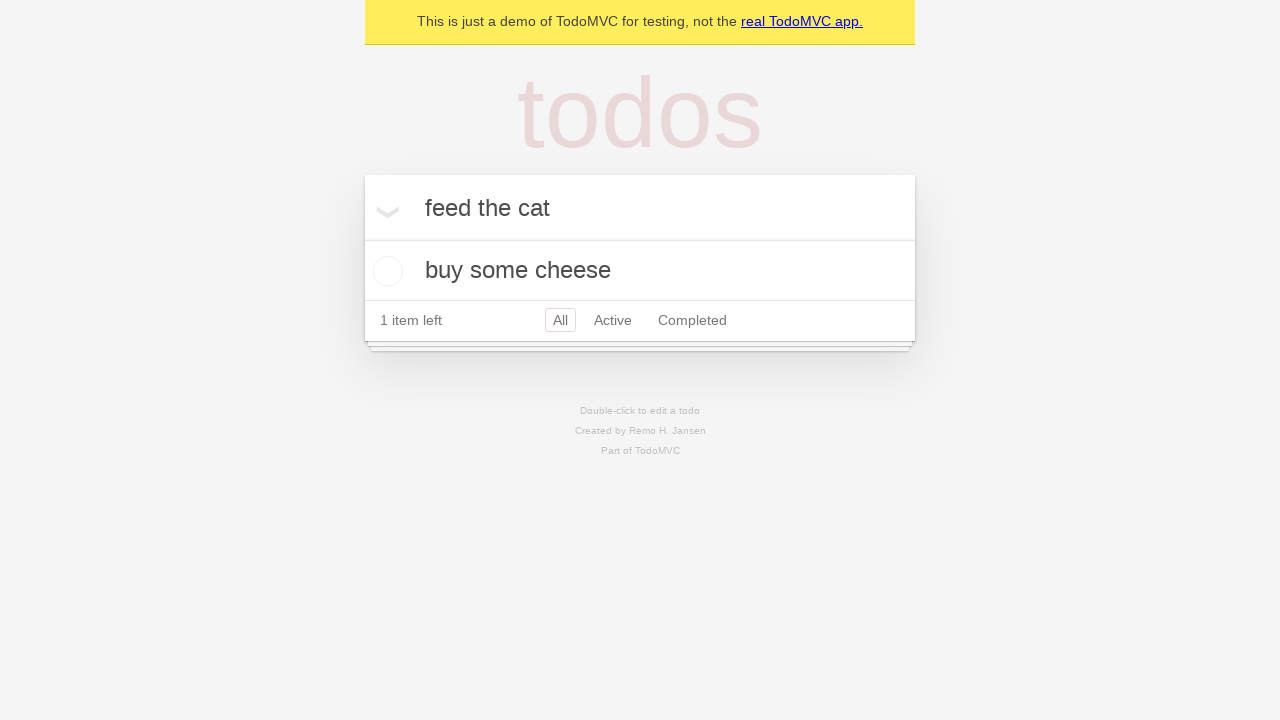

Pressed Enter to create todo 'feed the cat' on internal:attr=[placeholder="What needs to be done?"i]
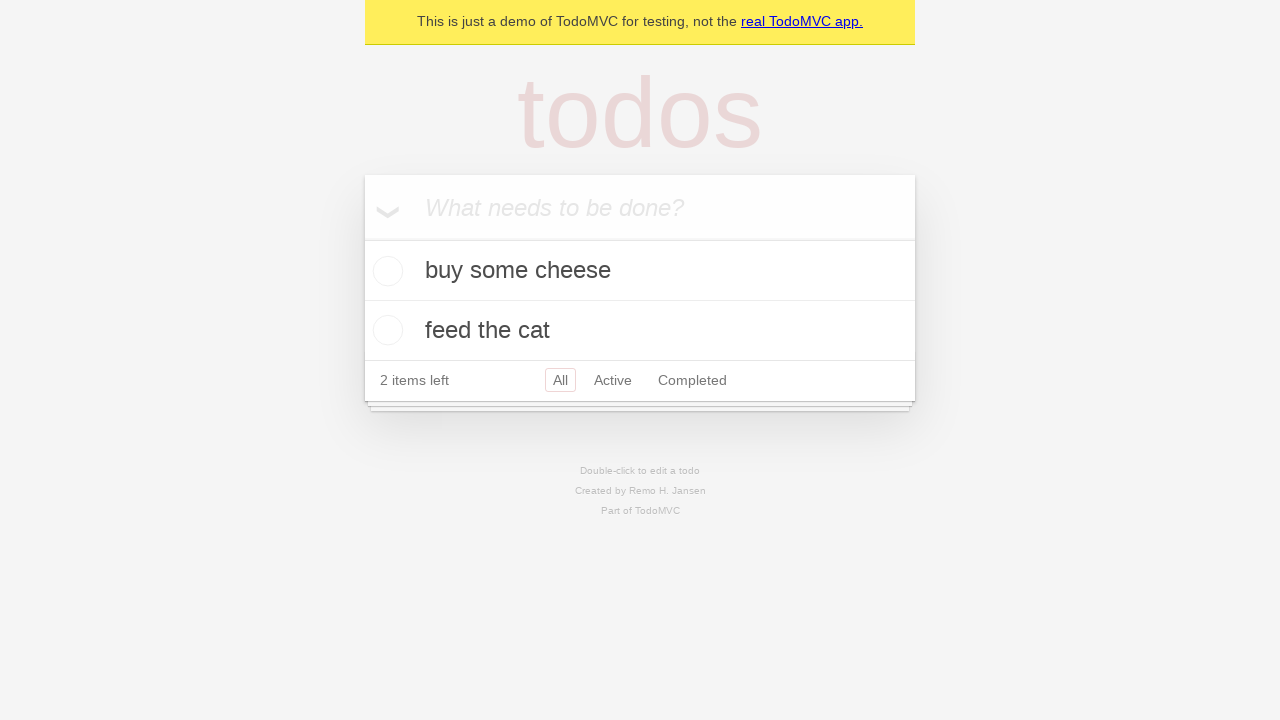

Filled todo input with 'book a doctors appointment' on internal:attr=[placeholder="What needs to be done?"i]
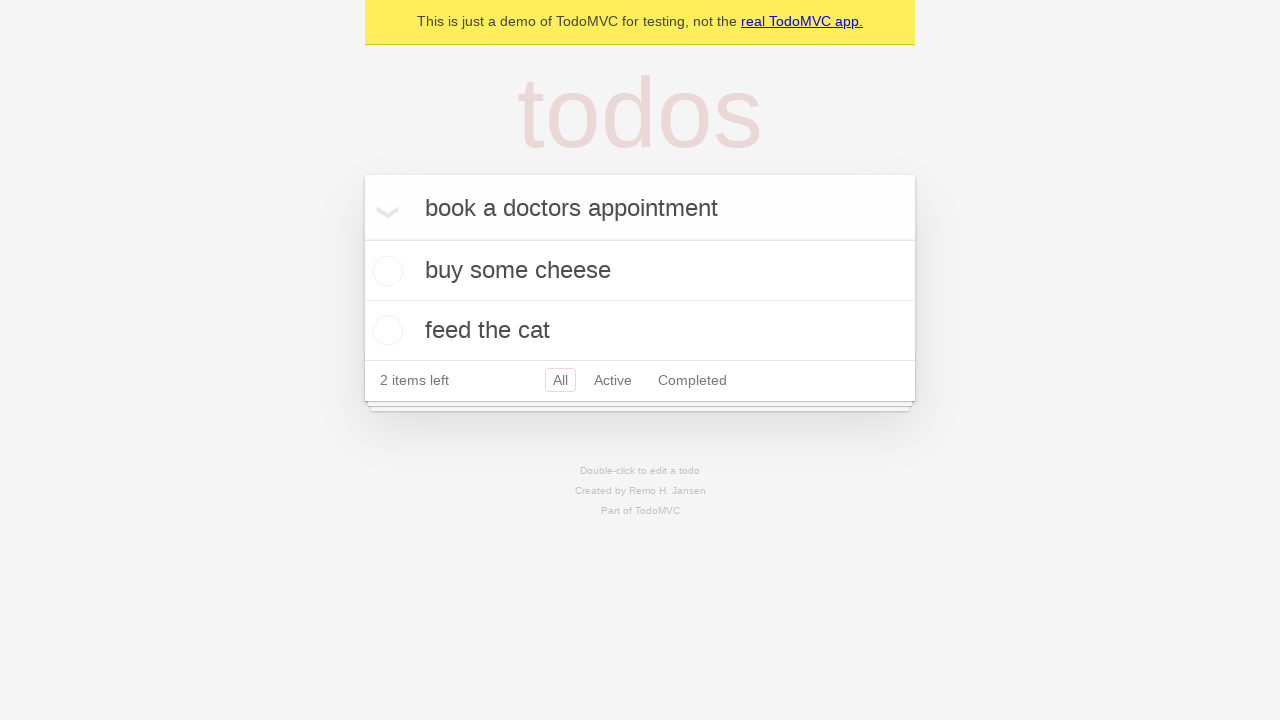

Pressed Enter to create todo 'book a doctors appointment' on internal:attr=[placeholder="What needs to be done?"i]
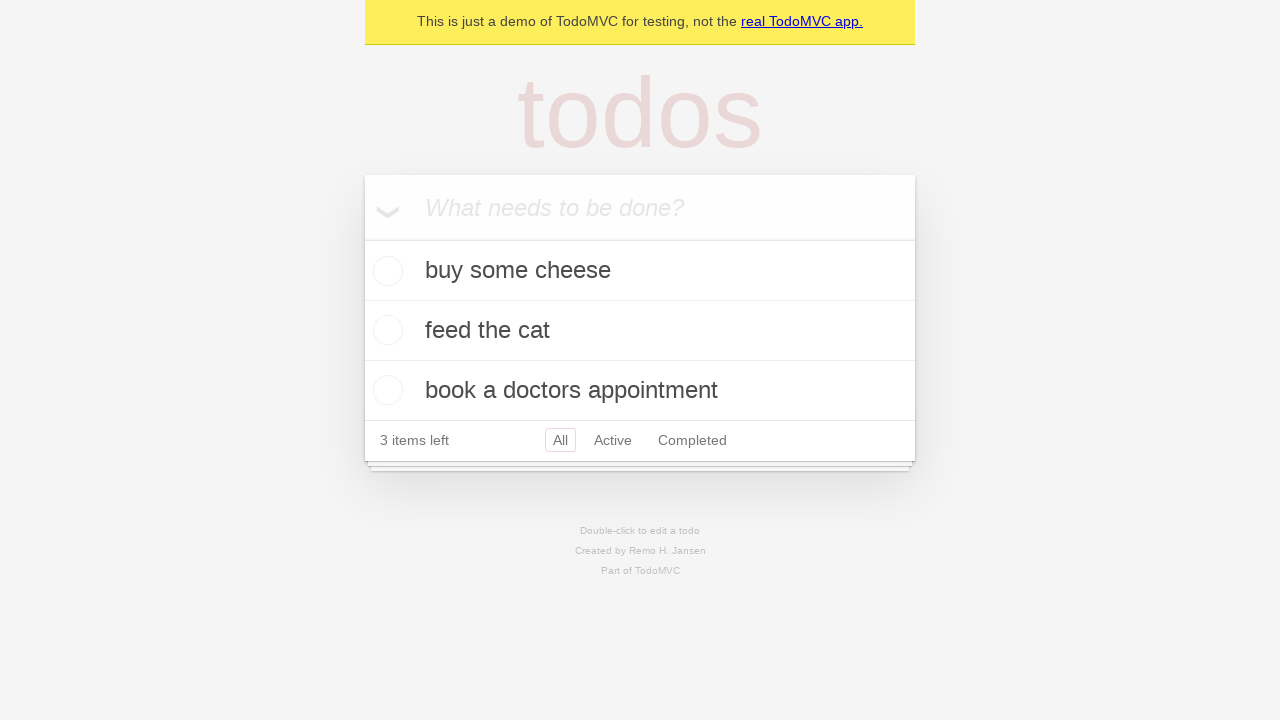

Located the second todo item
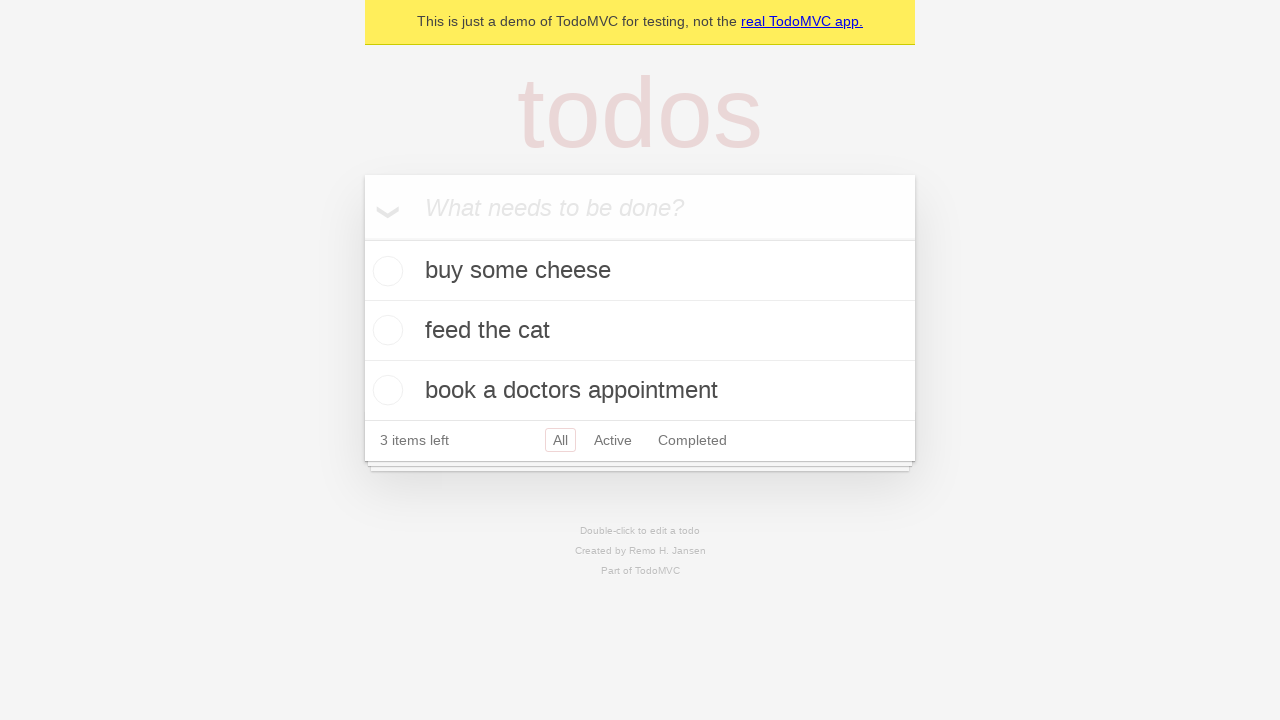

Double-clicked the second todo item to enter edit mode at (640, 331) on internal:testid=[data-testid="todo-item"s] >> nth=1
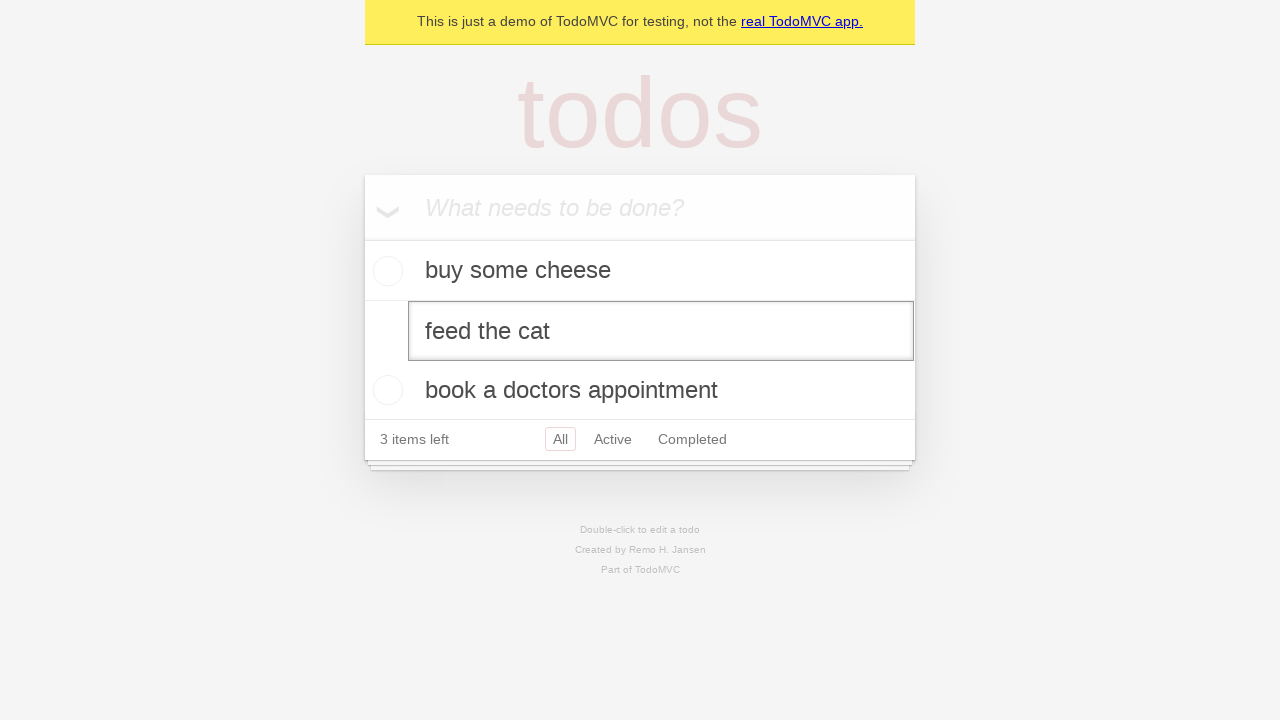

Verified edit textbox appeared and edit mode is active
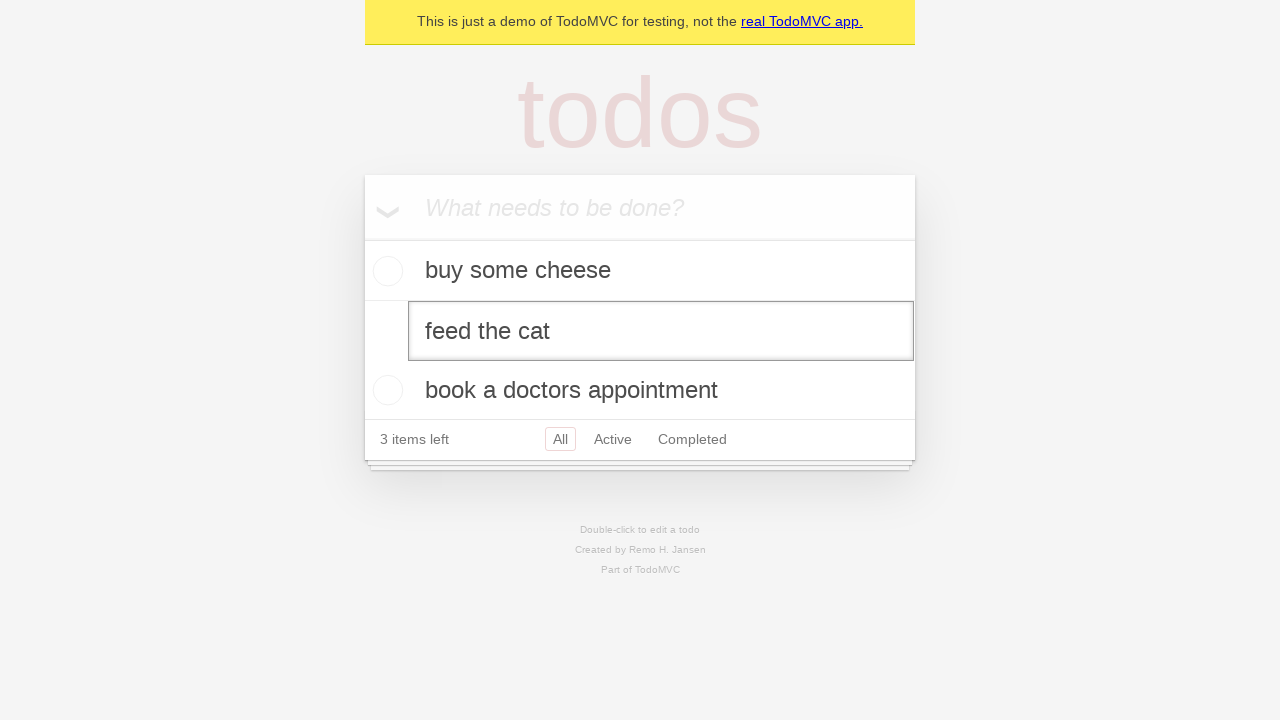

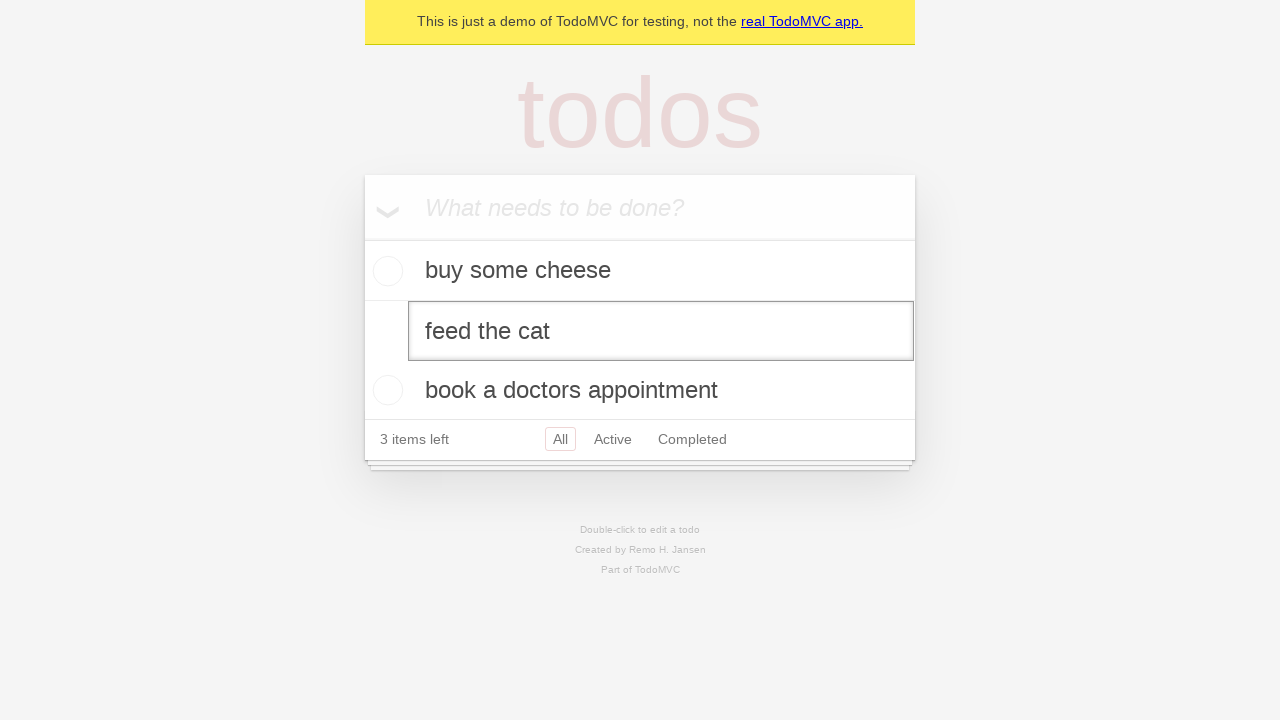